Navigates to a Minube travel guide page for Cali, Colombia and waits for tourist attraction cards to load on the page

Starting URL: https://www.minube.com.co/que_ver/colombia/valle_del_cauca/cali

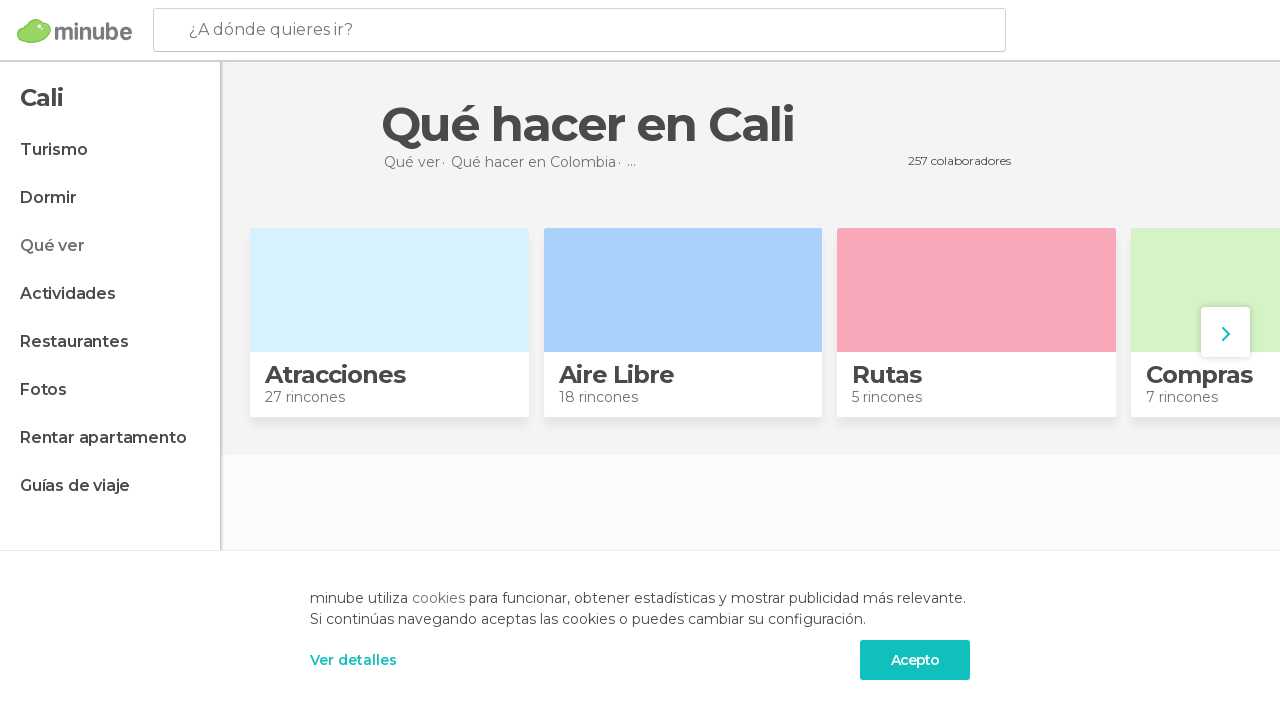

Navigated to Minube travel guide page for Cali, Colombia
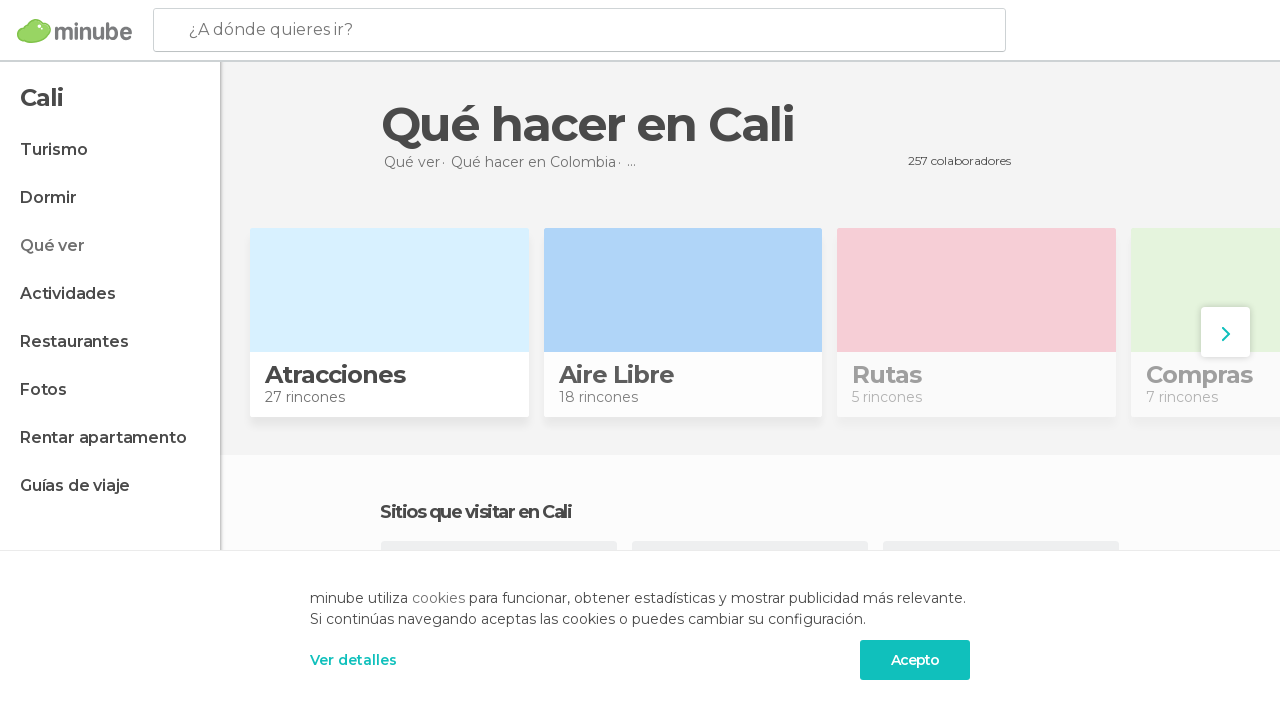

Waited for tourist attraction cards to load on the page
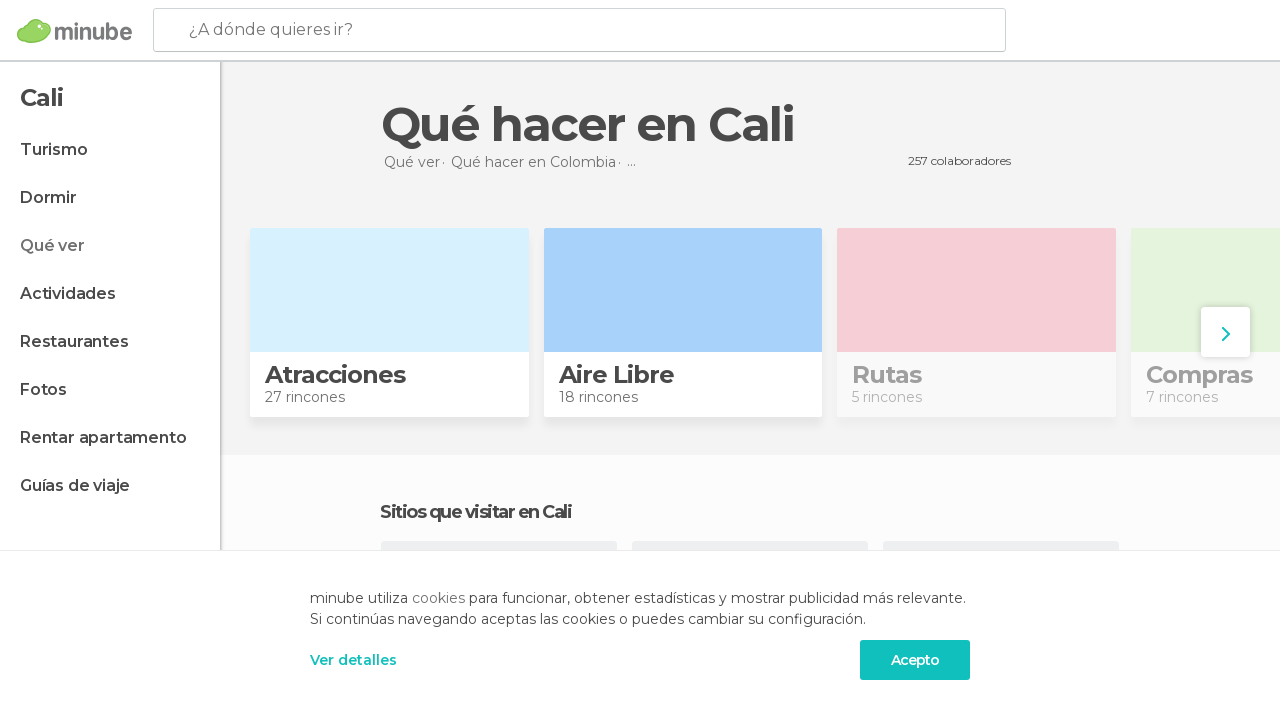

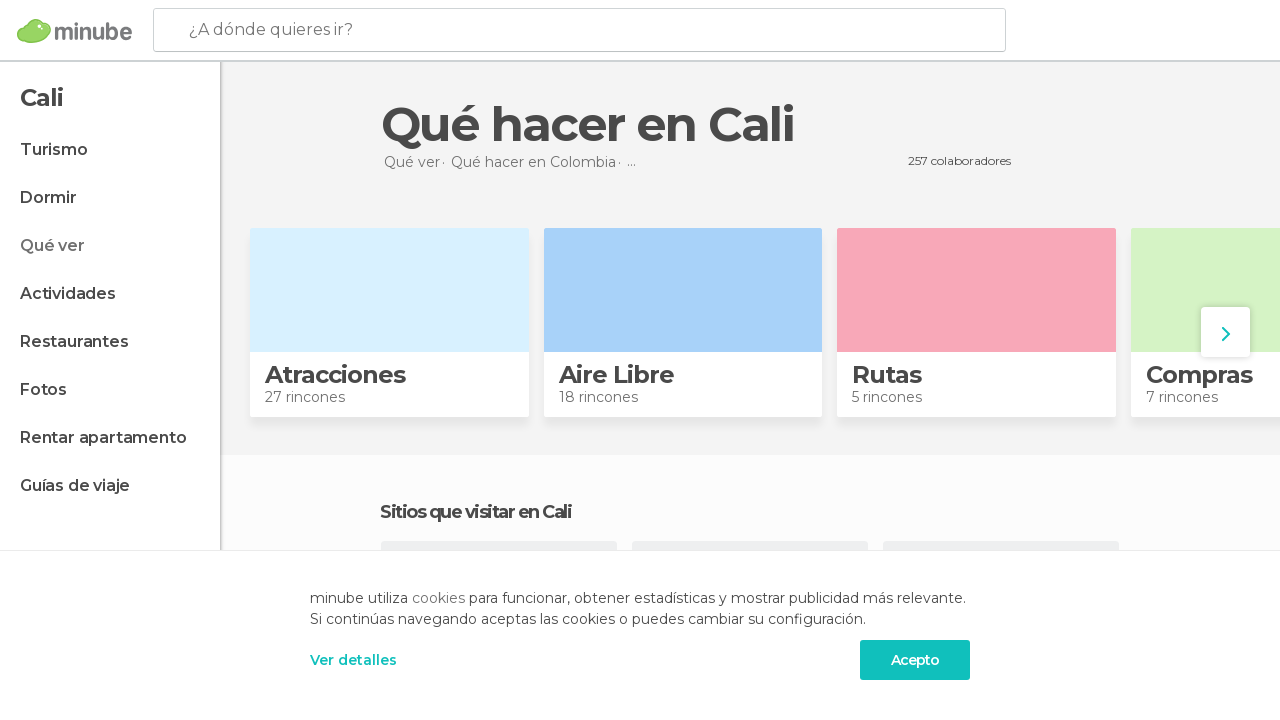